Tests the domain availability search functionality on registro.br by entering a domain name in the search field and submitting the search

Starting URL: https://registro.br/

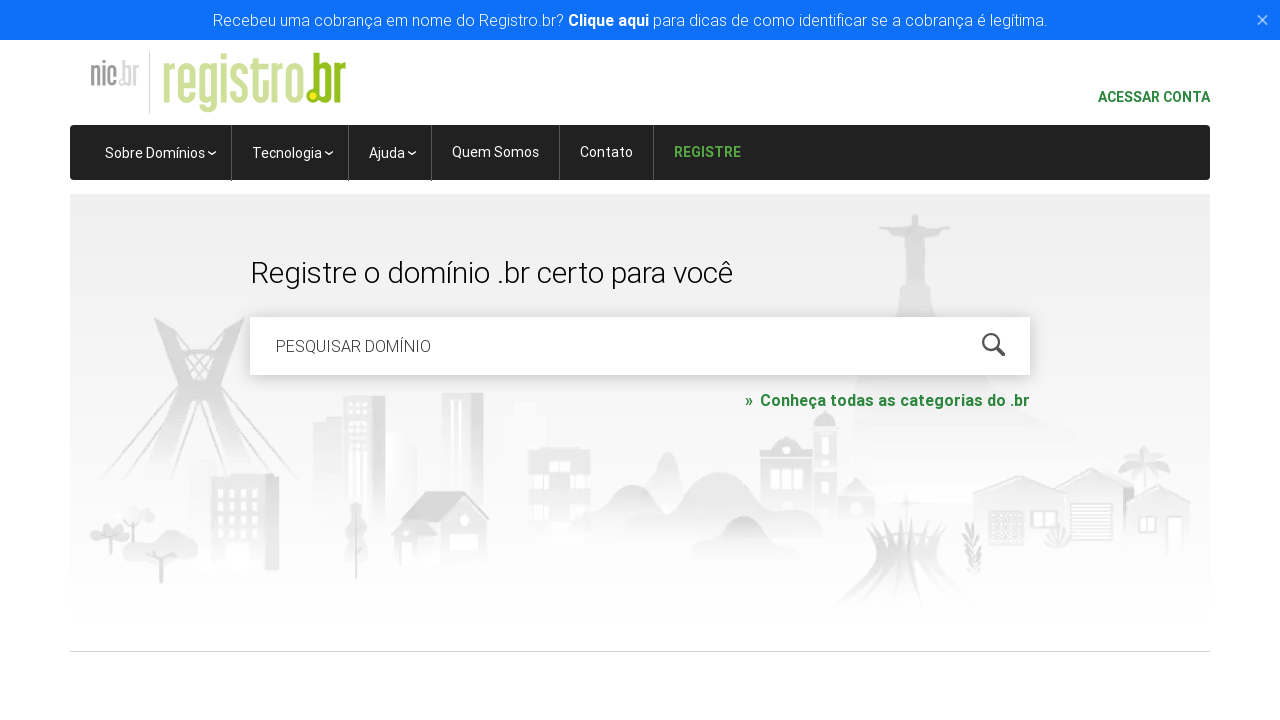

Cleared the domain search field on #is-avail-field
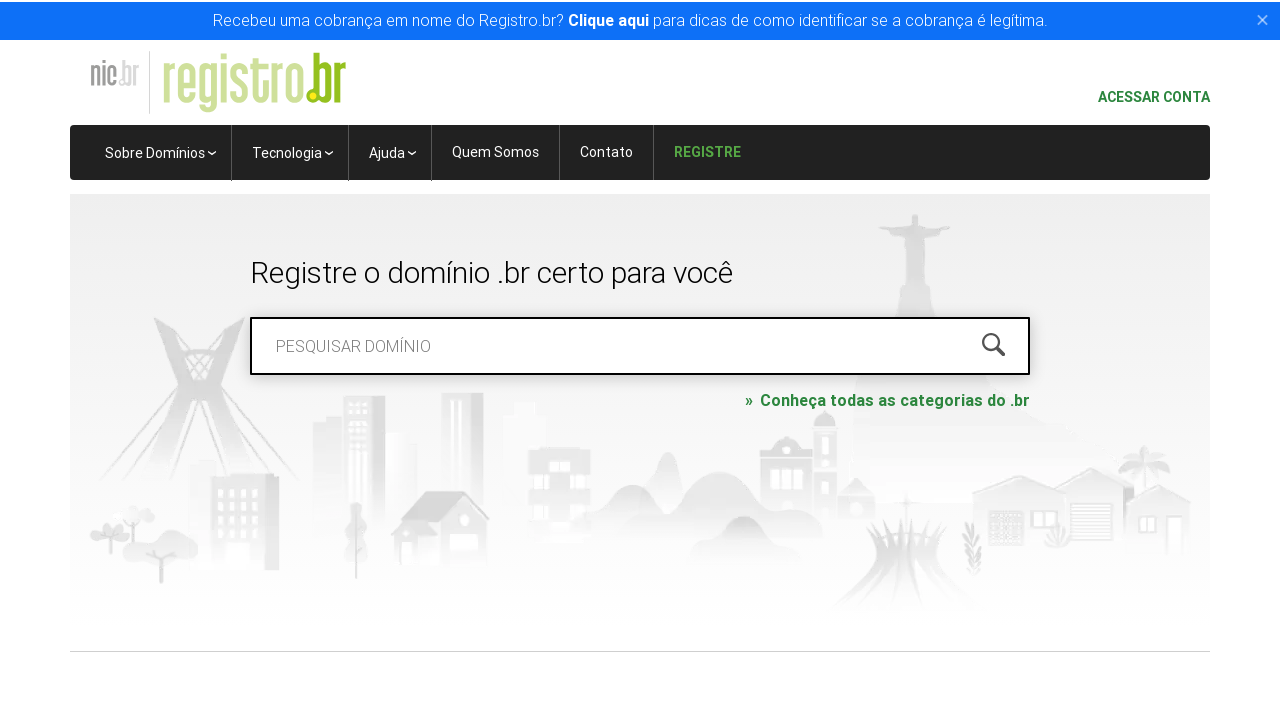

Entered domain name 'meusitedeteste.com.br' in search field on #is-avail-field
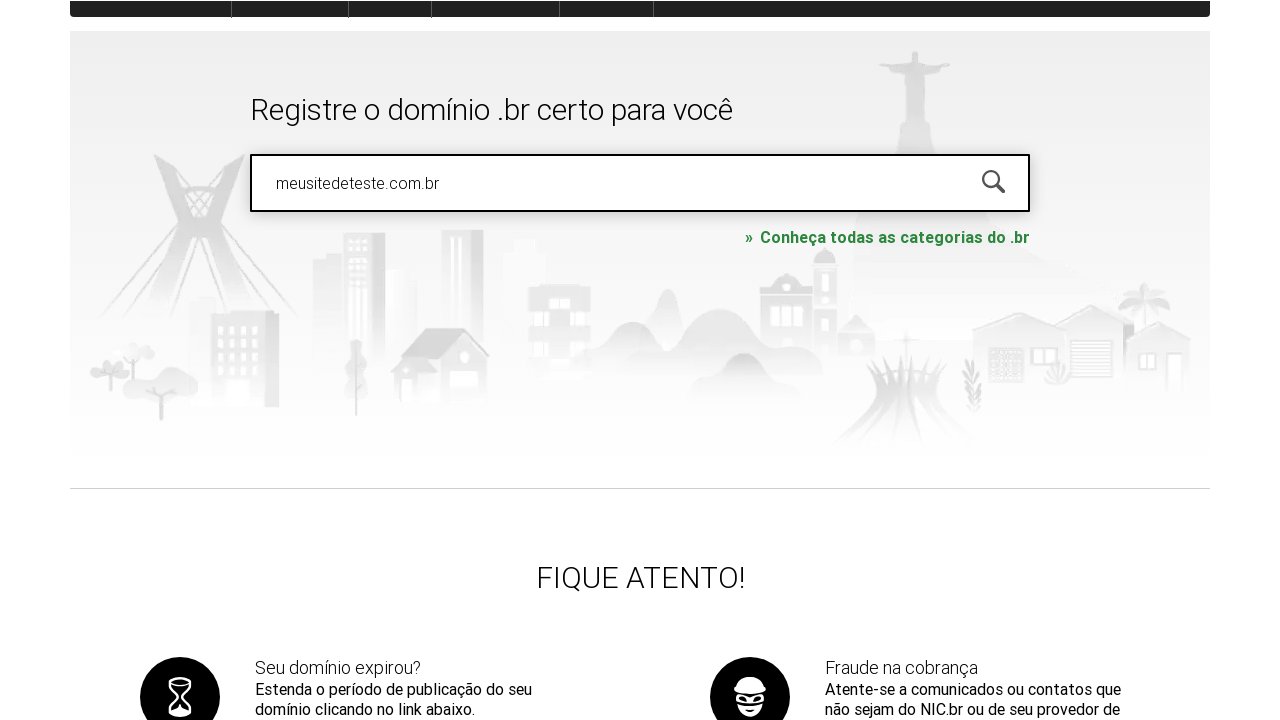

Pressed Enter to submit domain availability search on #is-avail-field
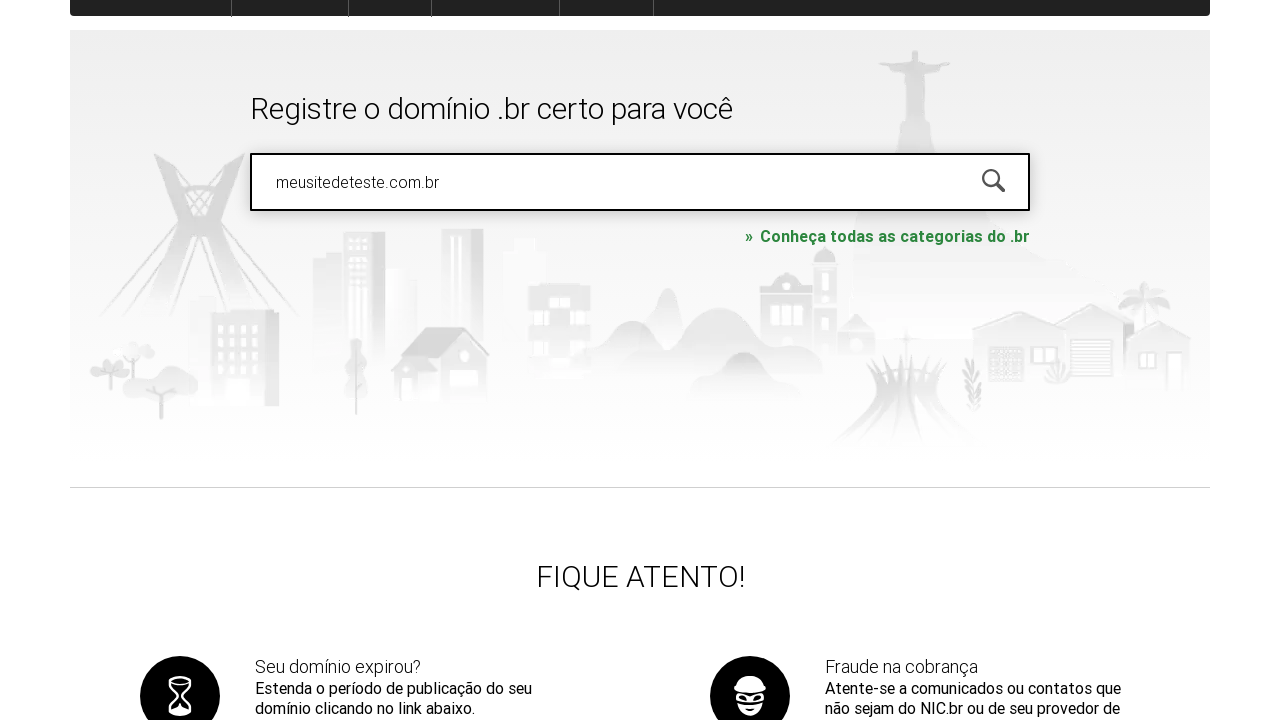

Domain availability results loaded
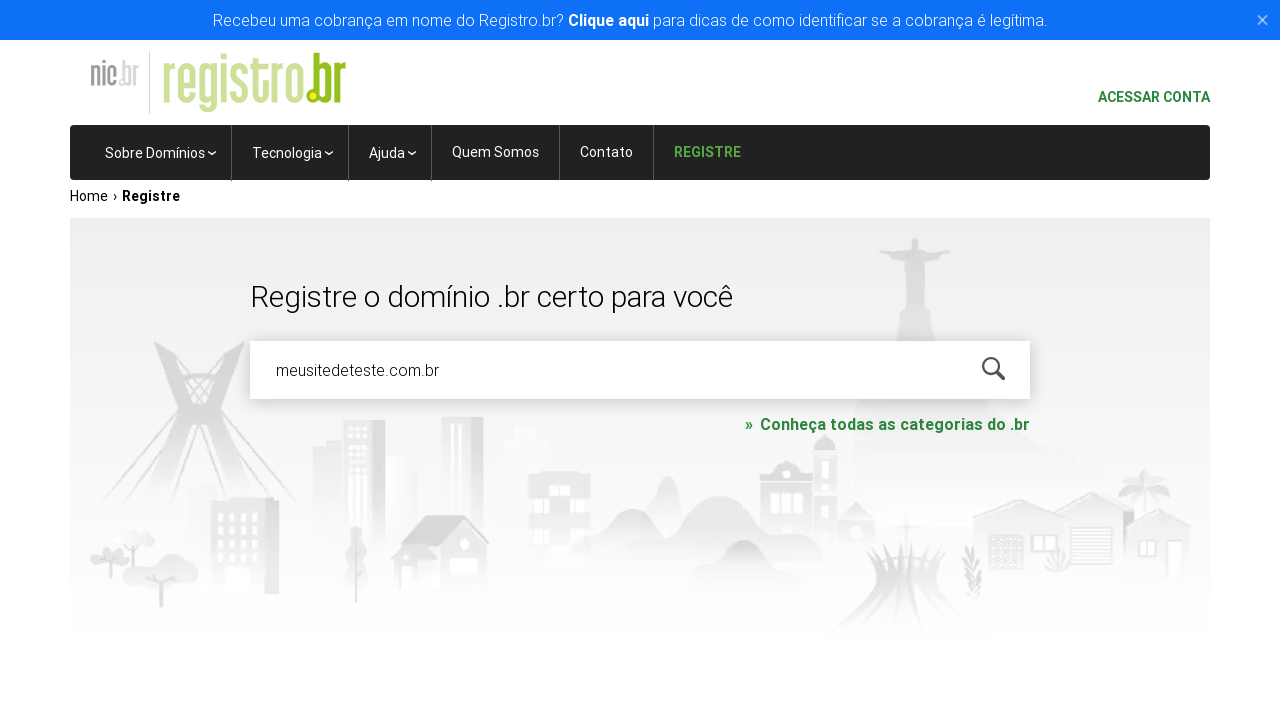

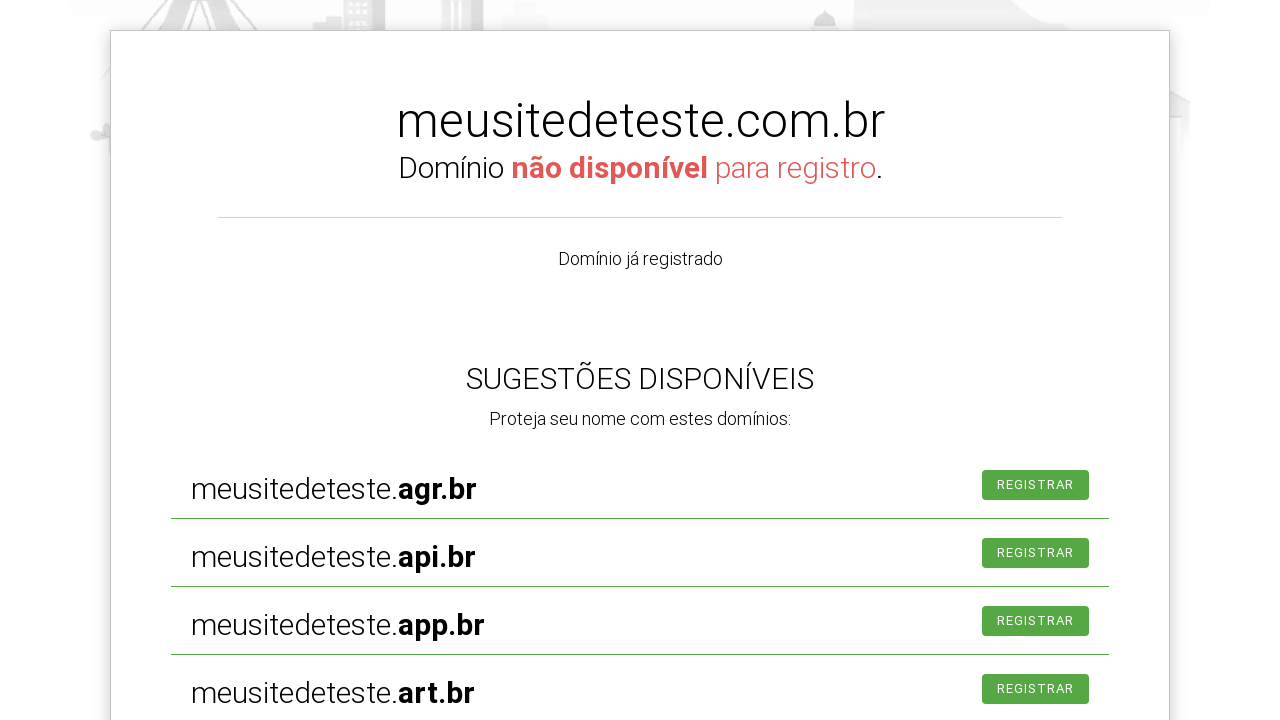